Navigates to a page, finds and clicks an encrypted link using a mathematical formula, then fills out a registration form

Starting URL: http://suninjuly.github.io/find_link_text

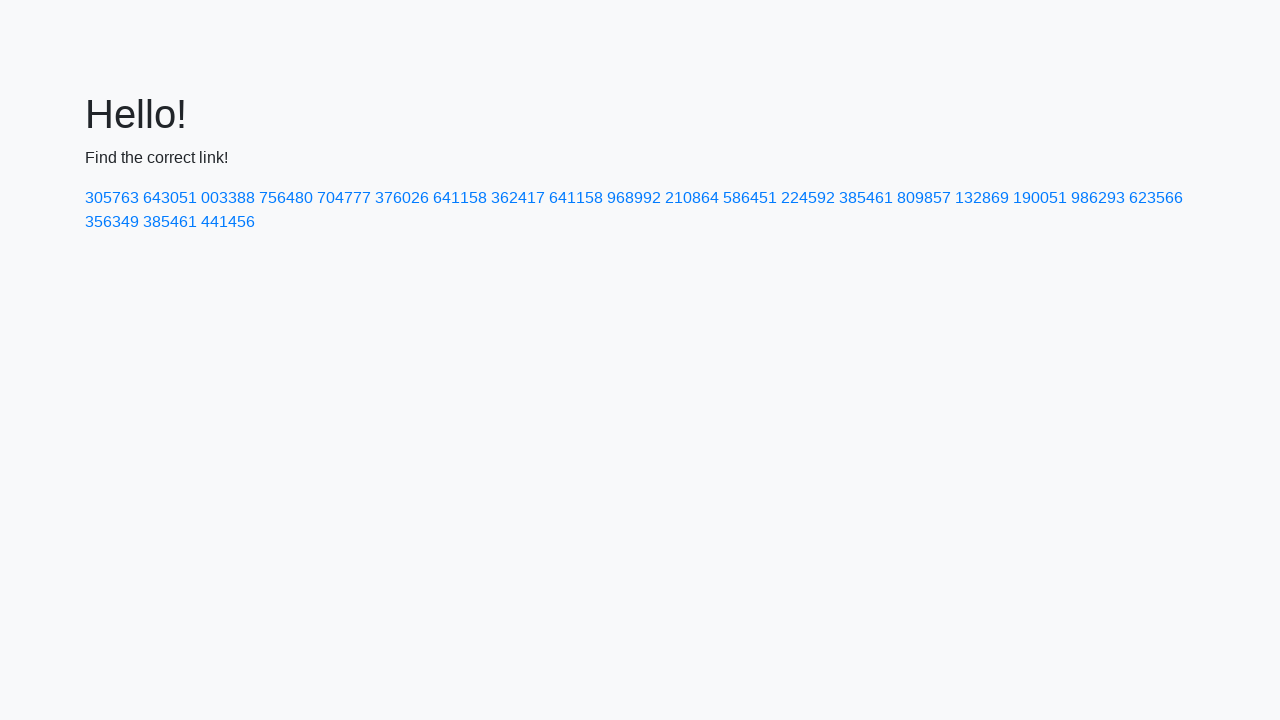

Calculated encrypted link text using mathematical formula
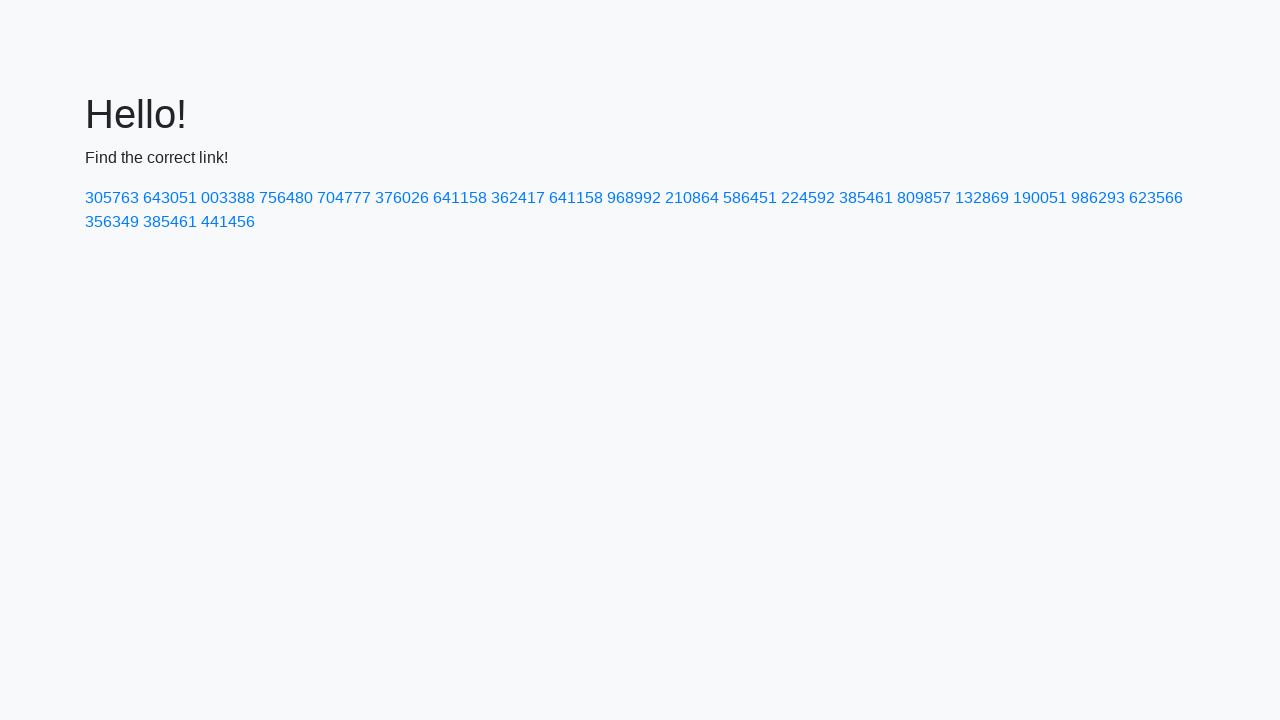

Clicked encrypted link with text '224592' at (808, 198) on a:has-text('224592')
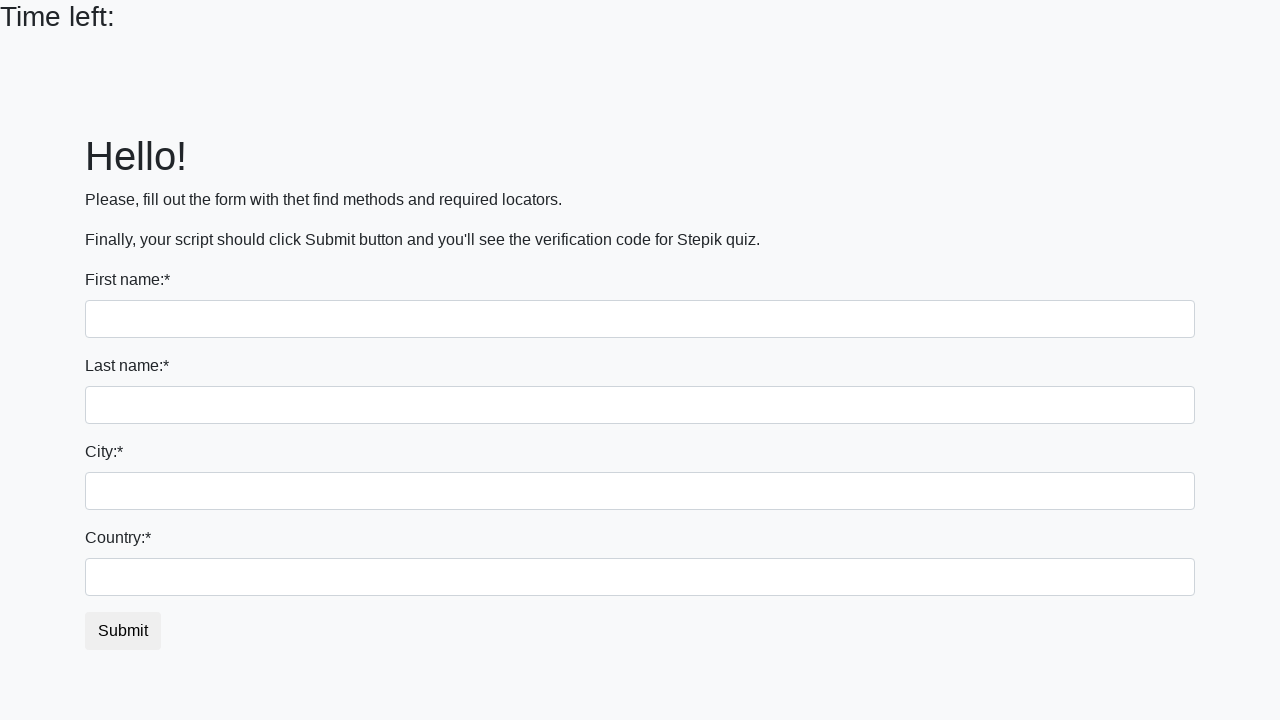

Filled first name field with 'Ivan' on input:first-of-type
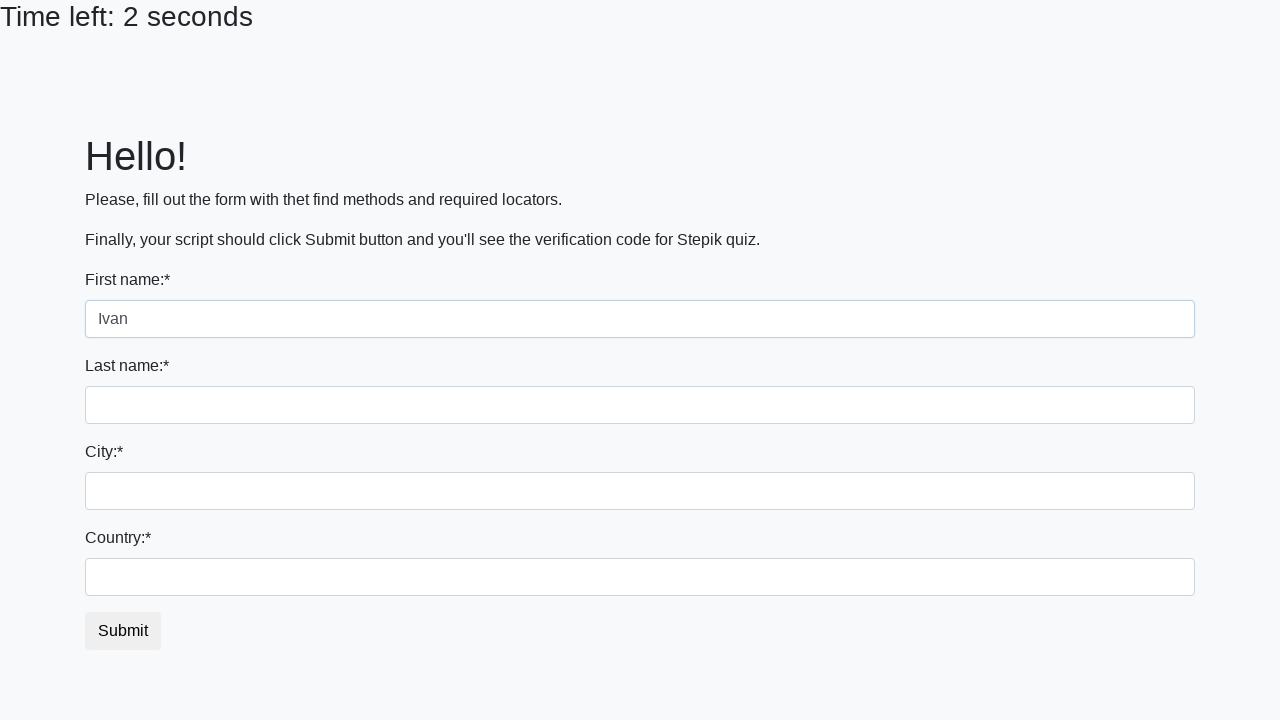

Filled last name field with 'Ivanov' on input[name='last_name']
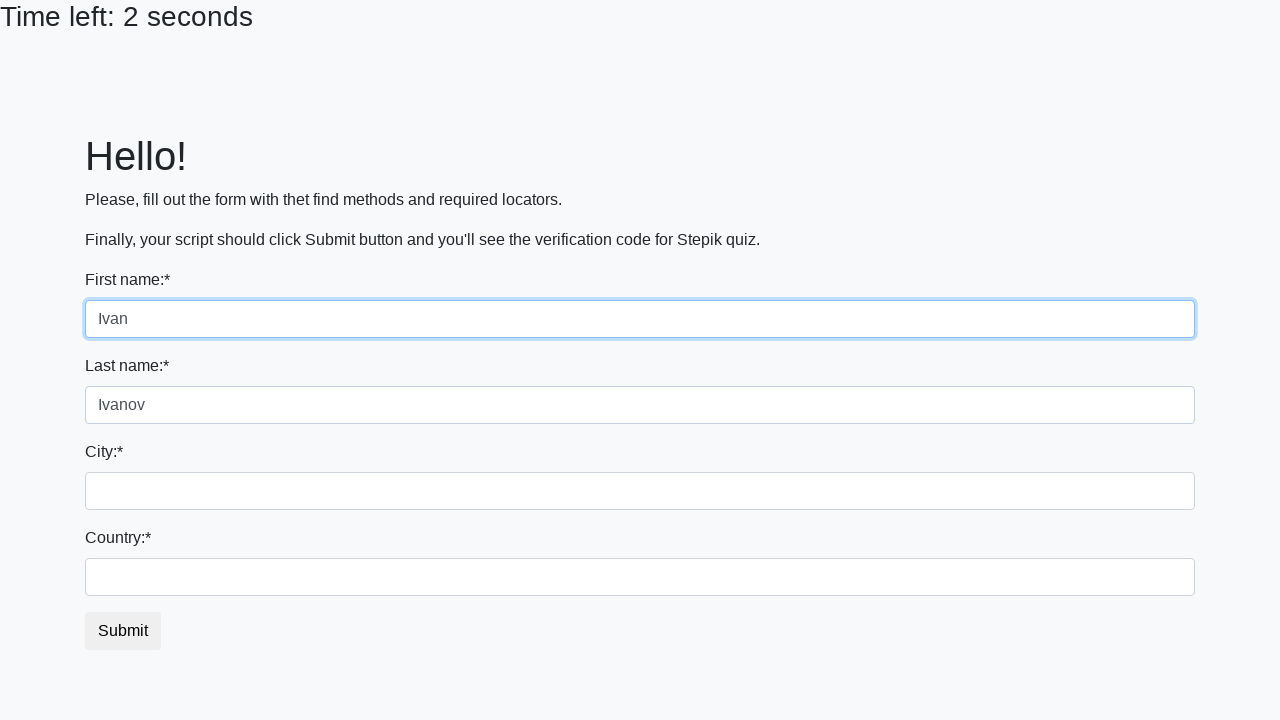

Filled city field with 'Dnipro' on .form-control.city
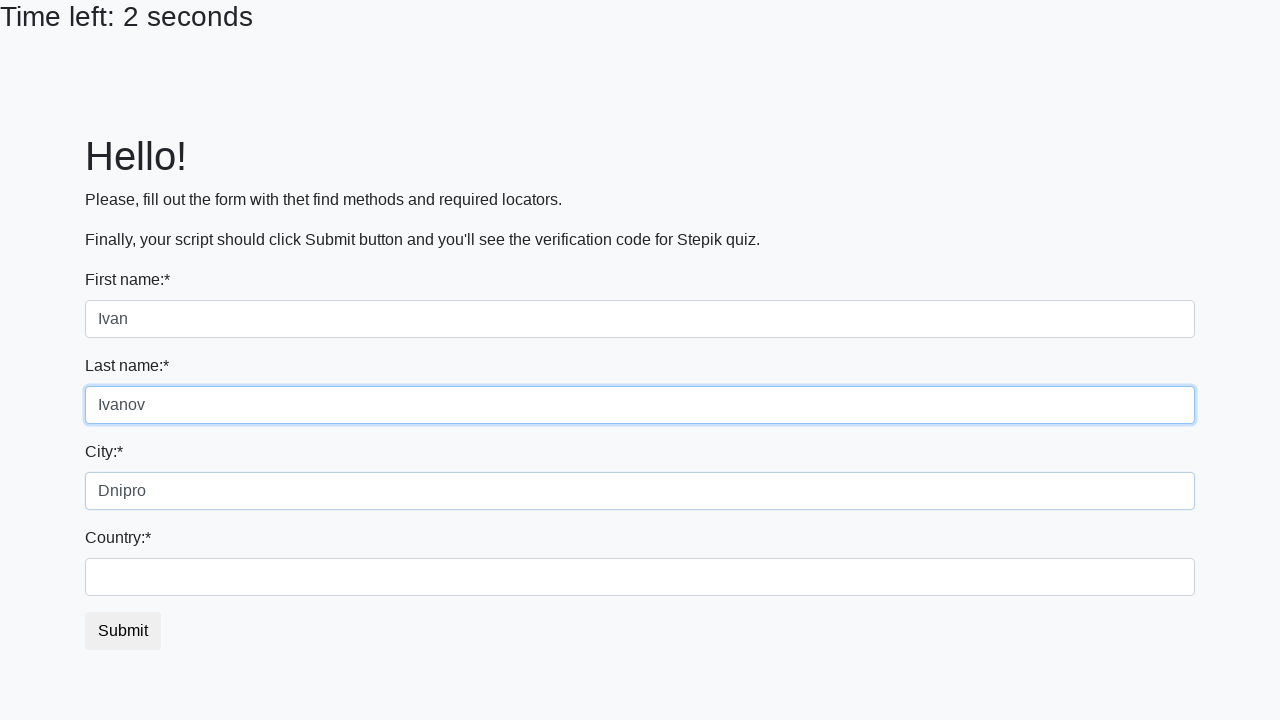

Filled country field with 'Ukraine' on #country
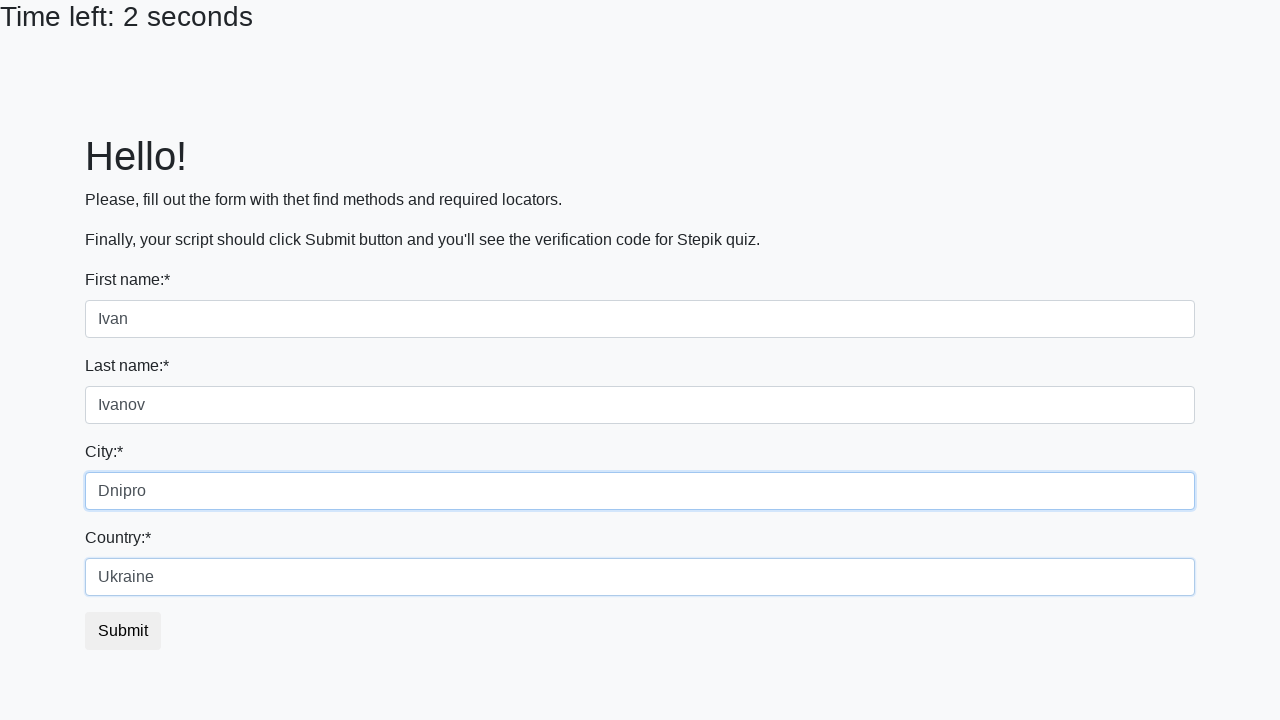

Clicked submit button to complete registration at (123, 631) on button.btn
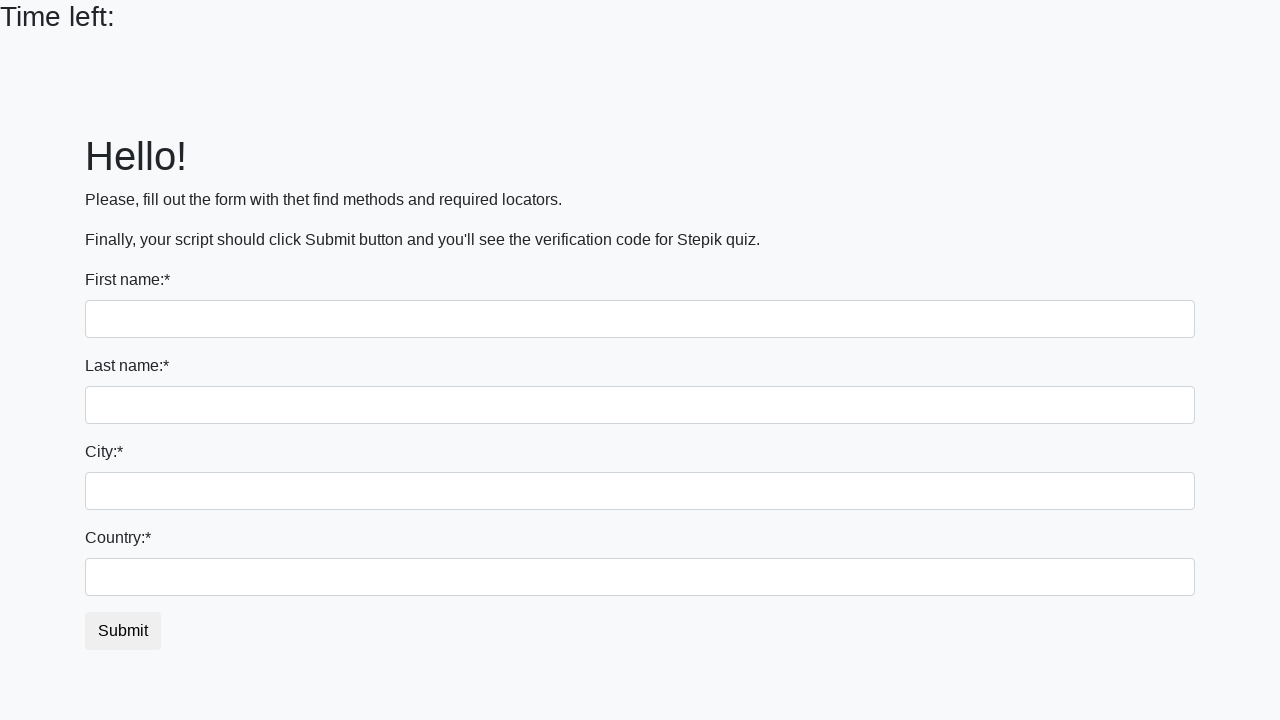

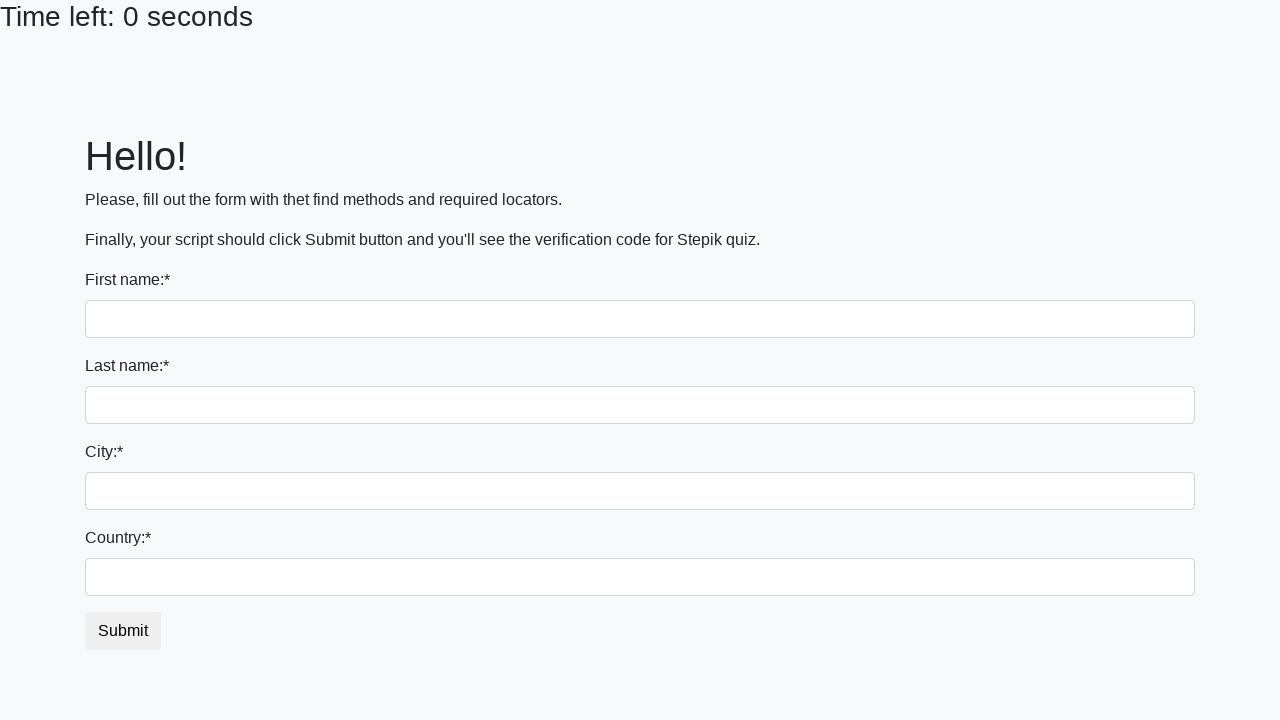